Tests pointer/pen interactions on a pointer area element by performing move, click and hold, drag, and release actions, then verifies the pointer events were registered correctly.

Starting URL: https://www.selenium.dev/selenium/web/pointerActionsPage.html

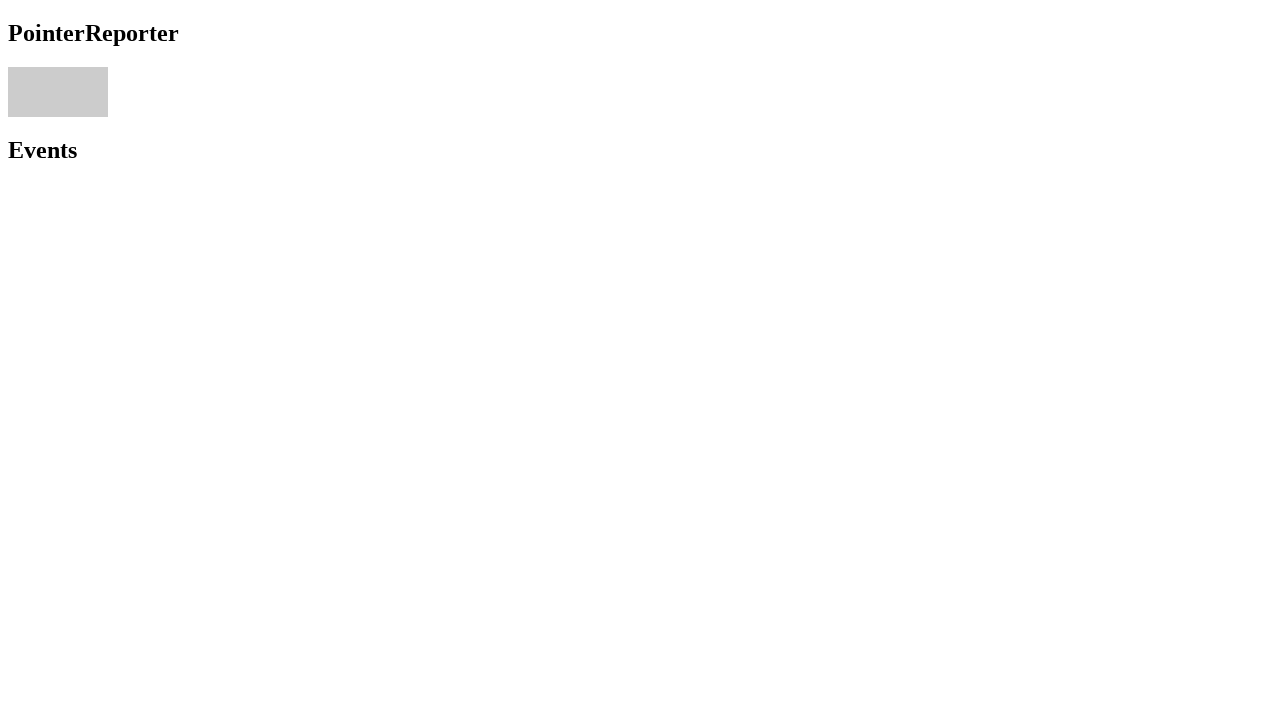

Located pointer area element
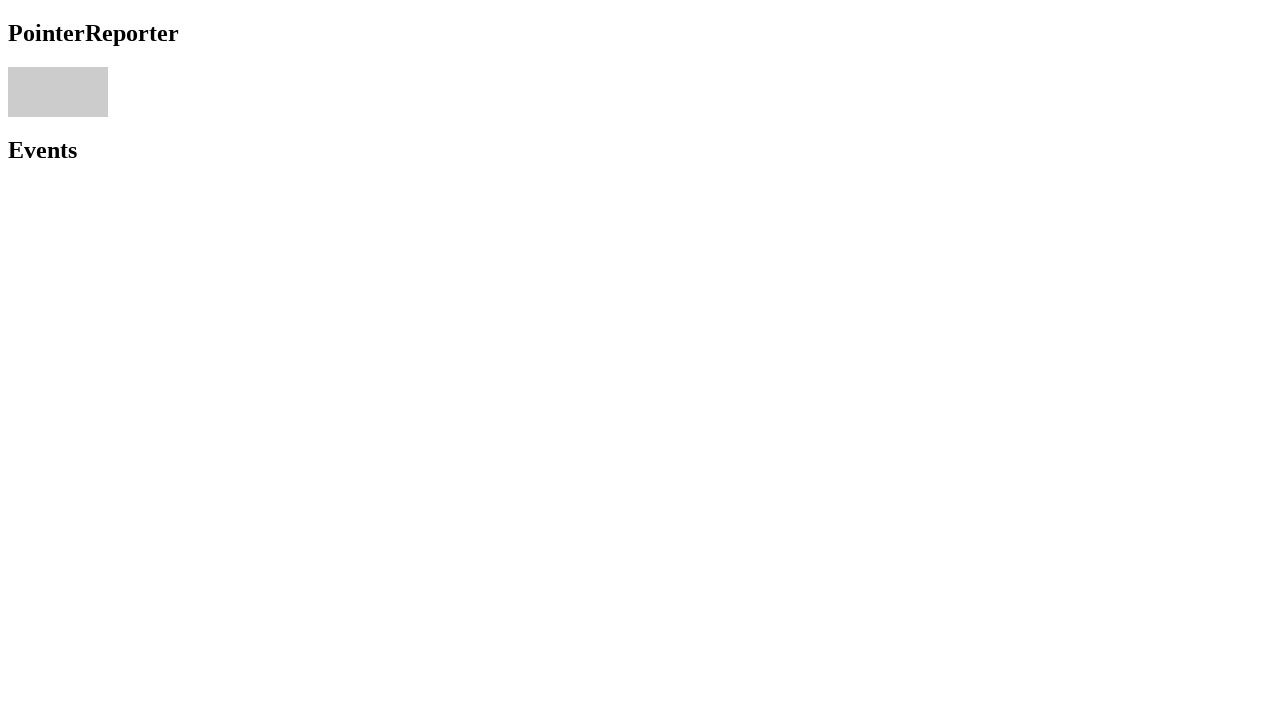

Pointer area element is now visible
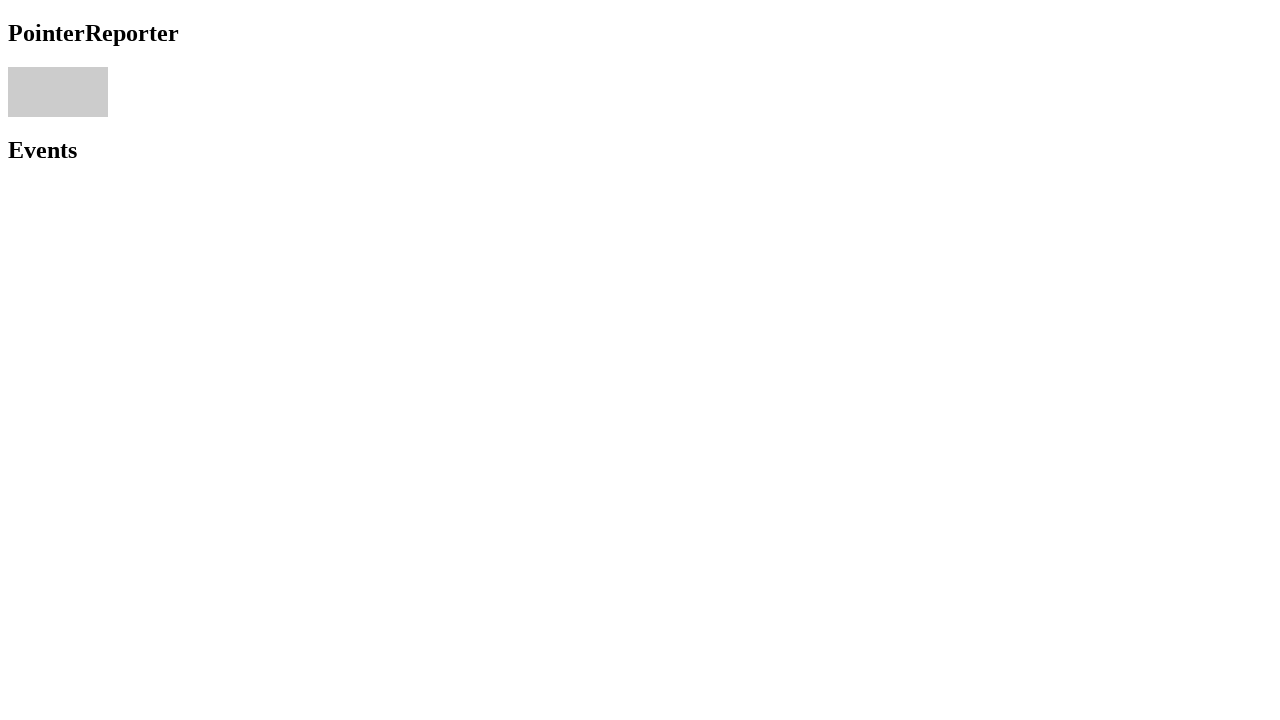

Calculated center coordinates of pointer area
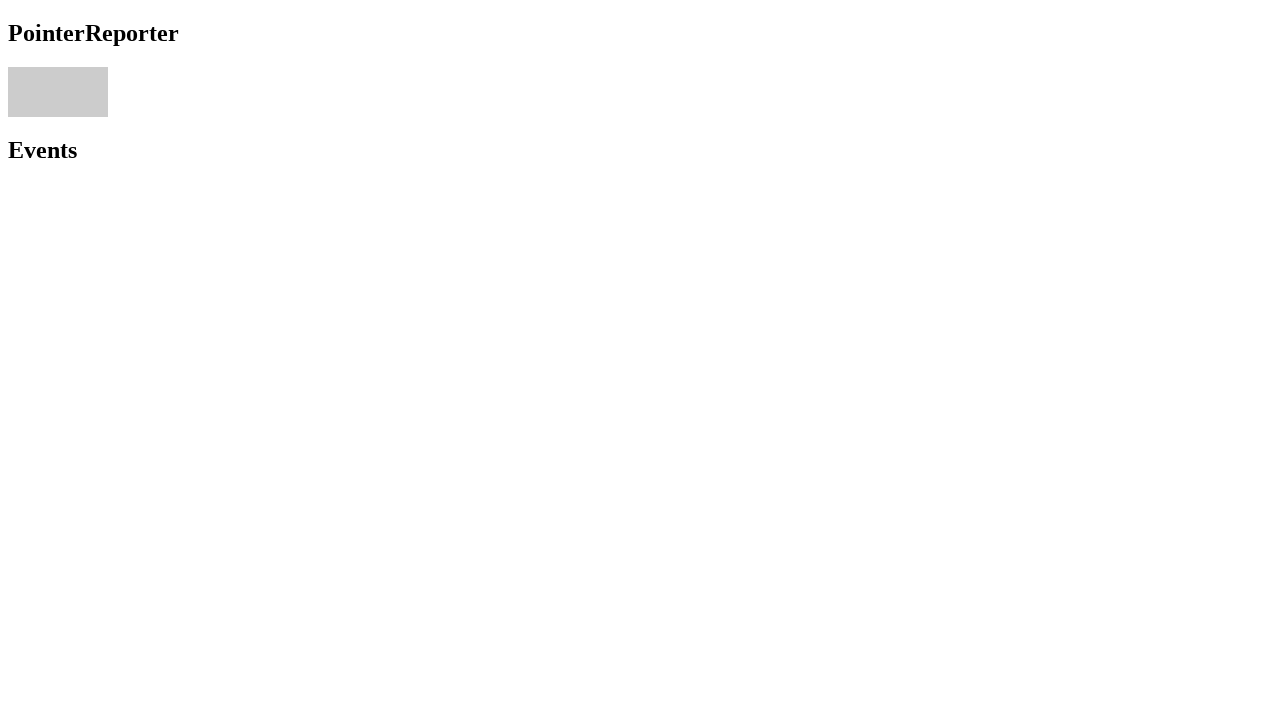

Moved mouse to center of pointer area at (58, 92)
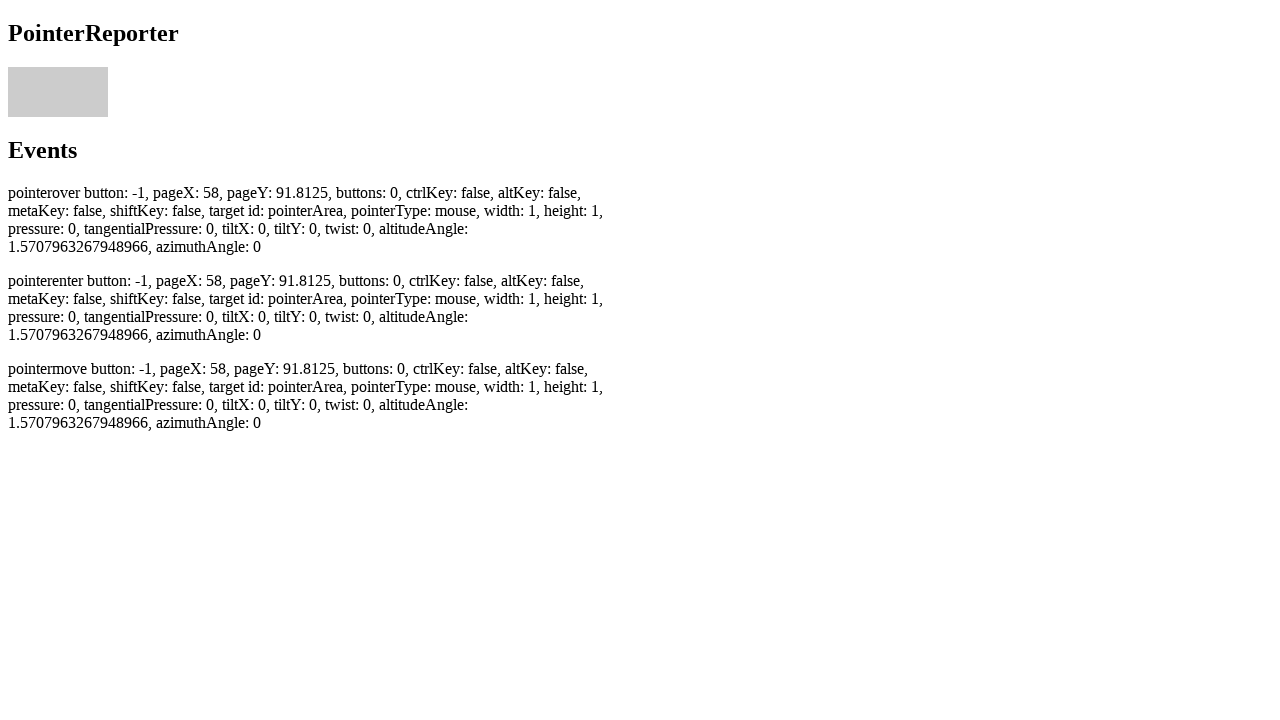

Pressed mouse button down on pointer area at (58, 92)
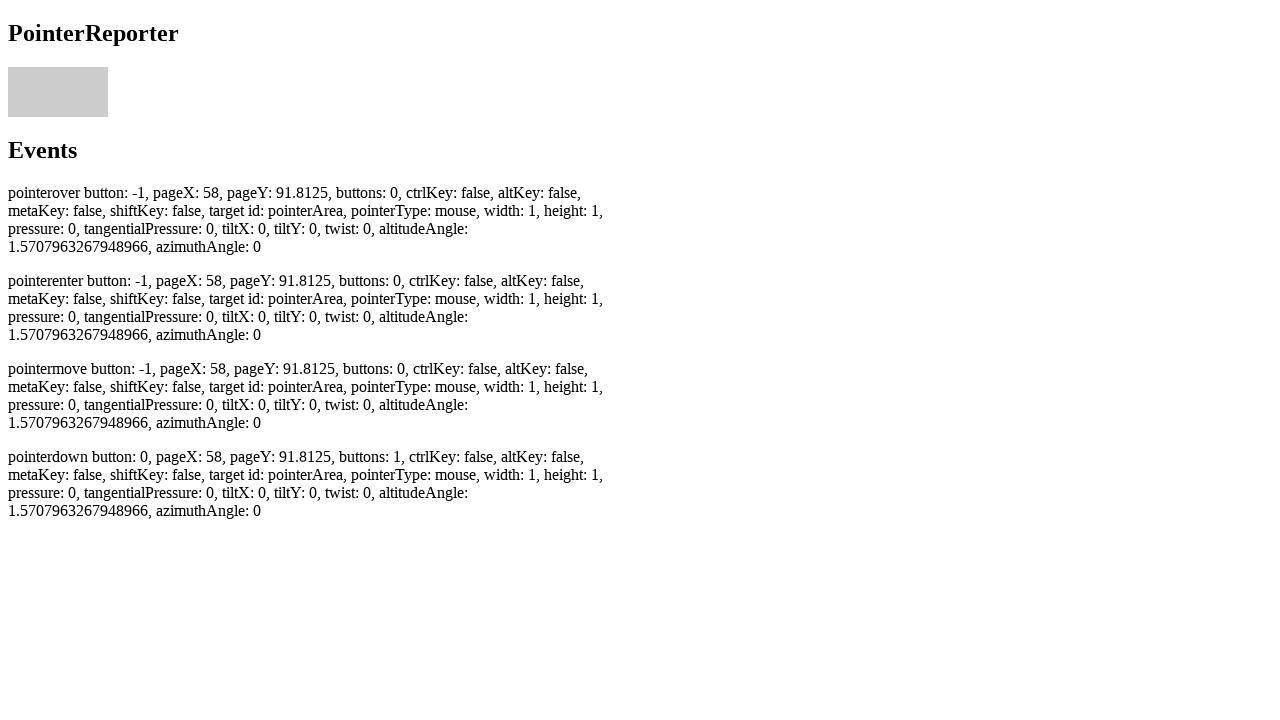

Dragged mouse by offset (+2, +2) pixels at (60, 94)
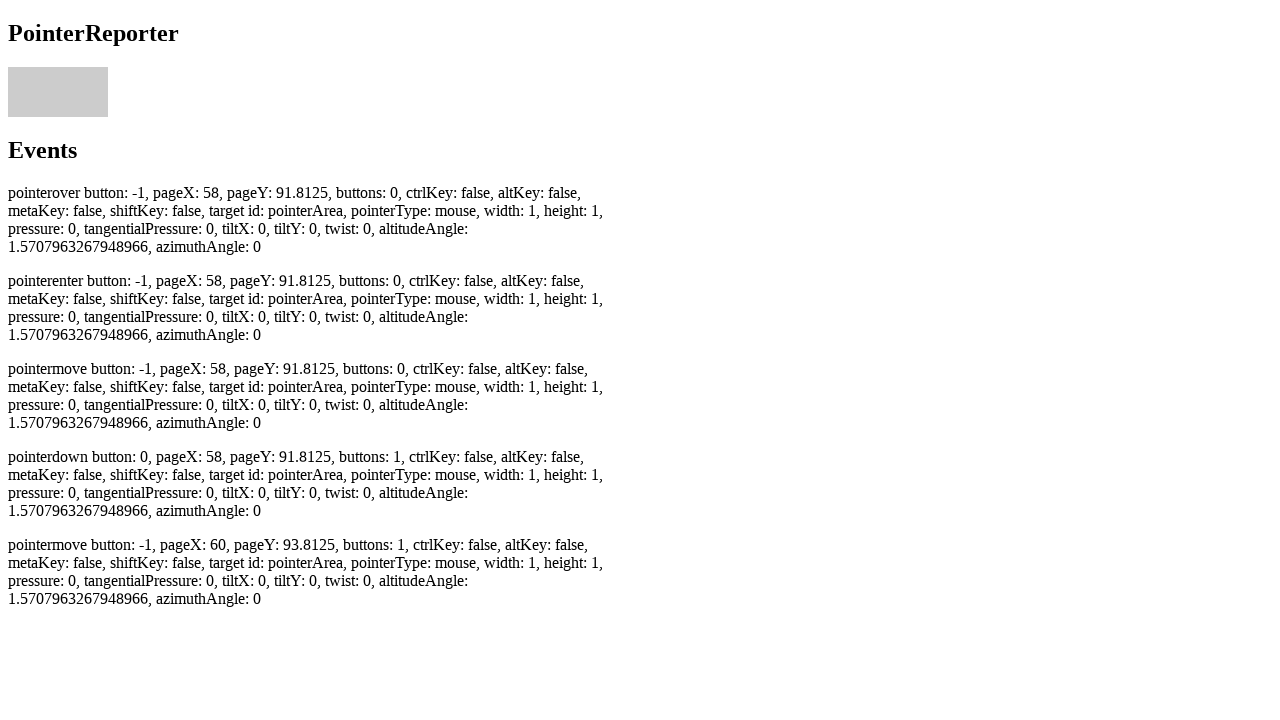

Released mouse button at (60, 94)
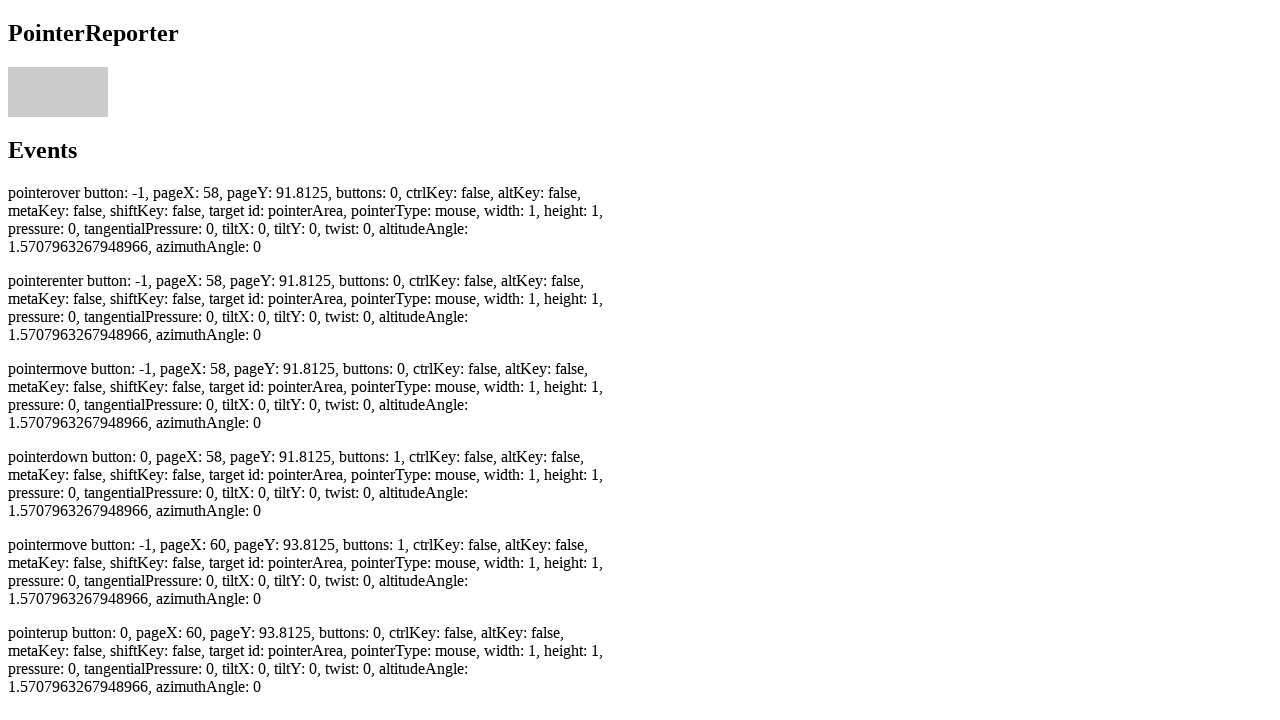

Pointer up event registered and element appeared
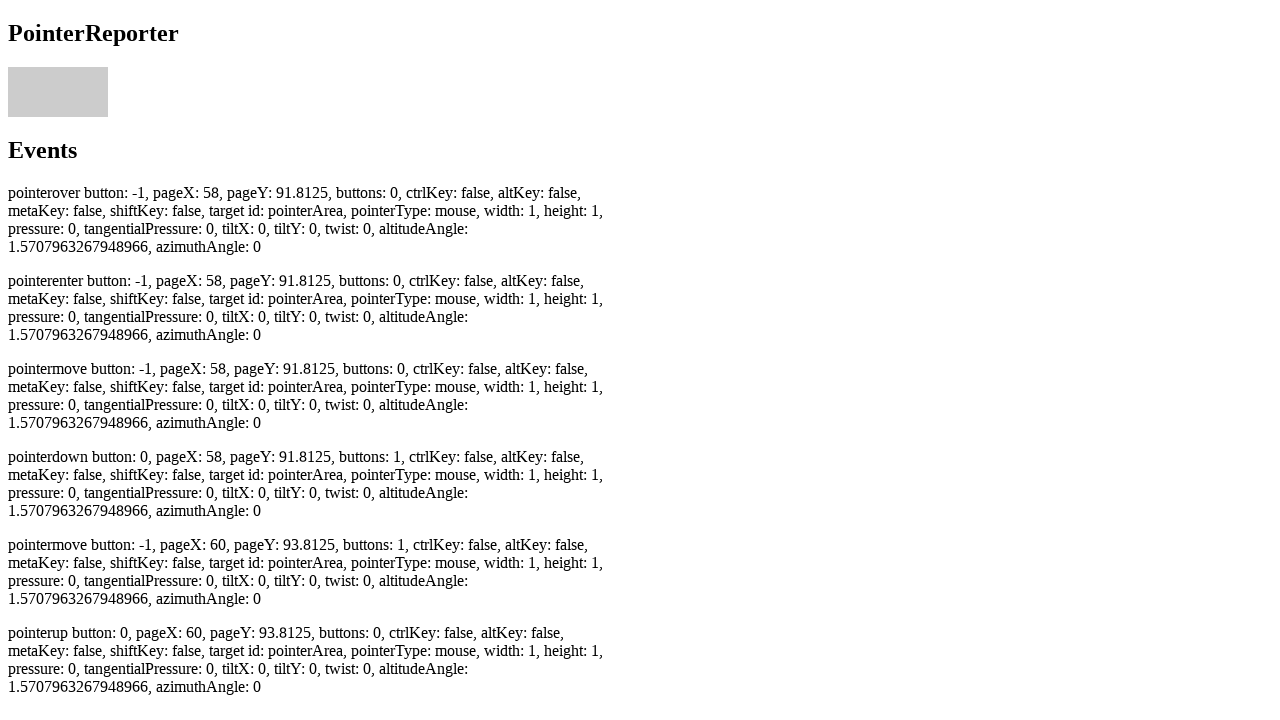

Located all pointermove elements
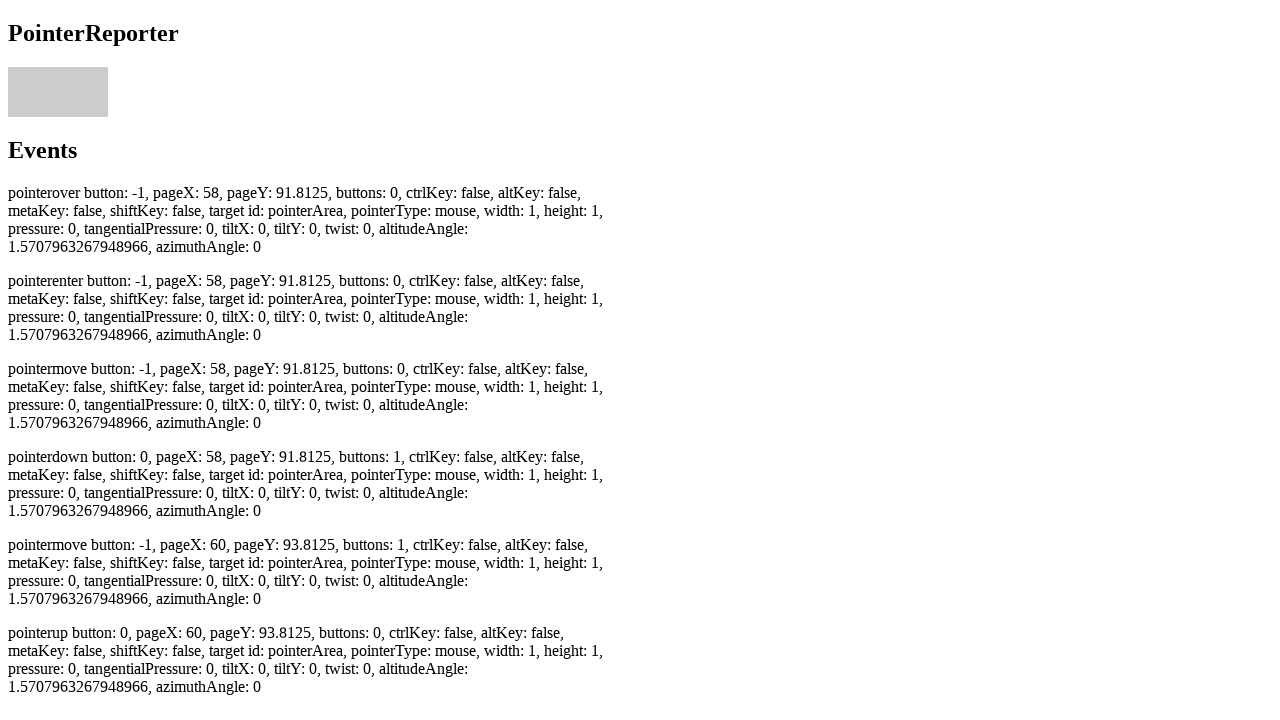

Verified at least 2 pointermove events were captured
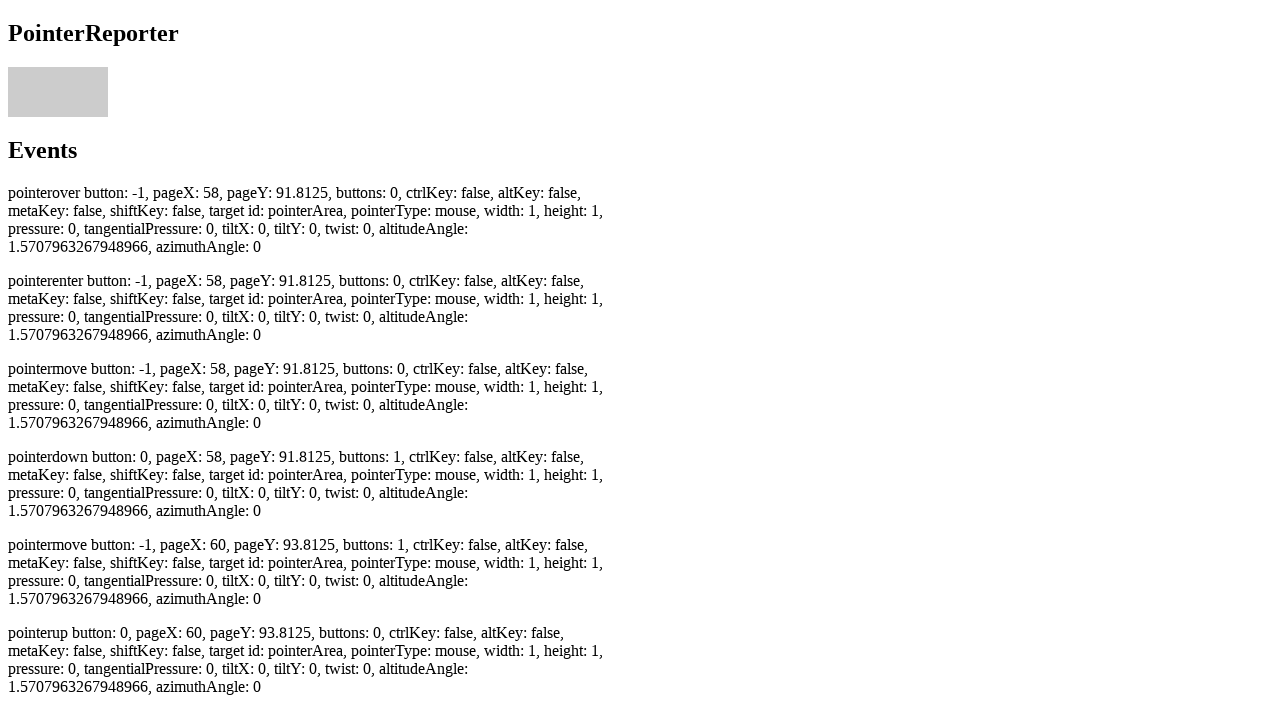

Located all pointerdown elements
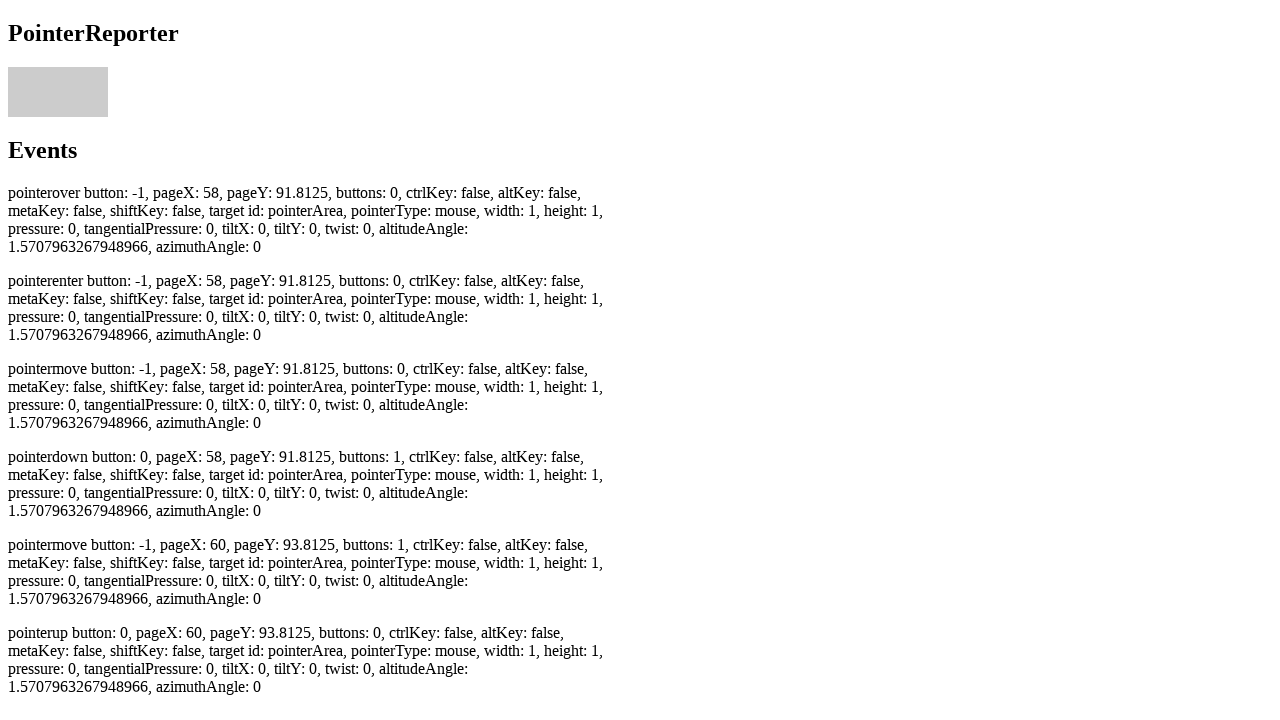

Verified at least 1 pointerdown event was captured
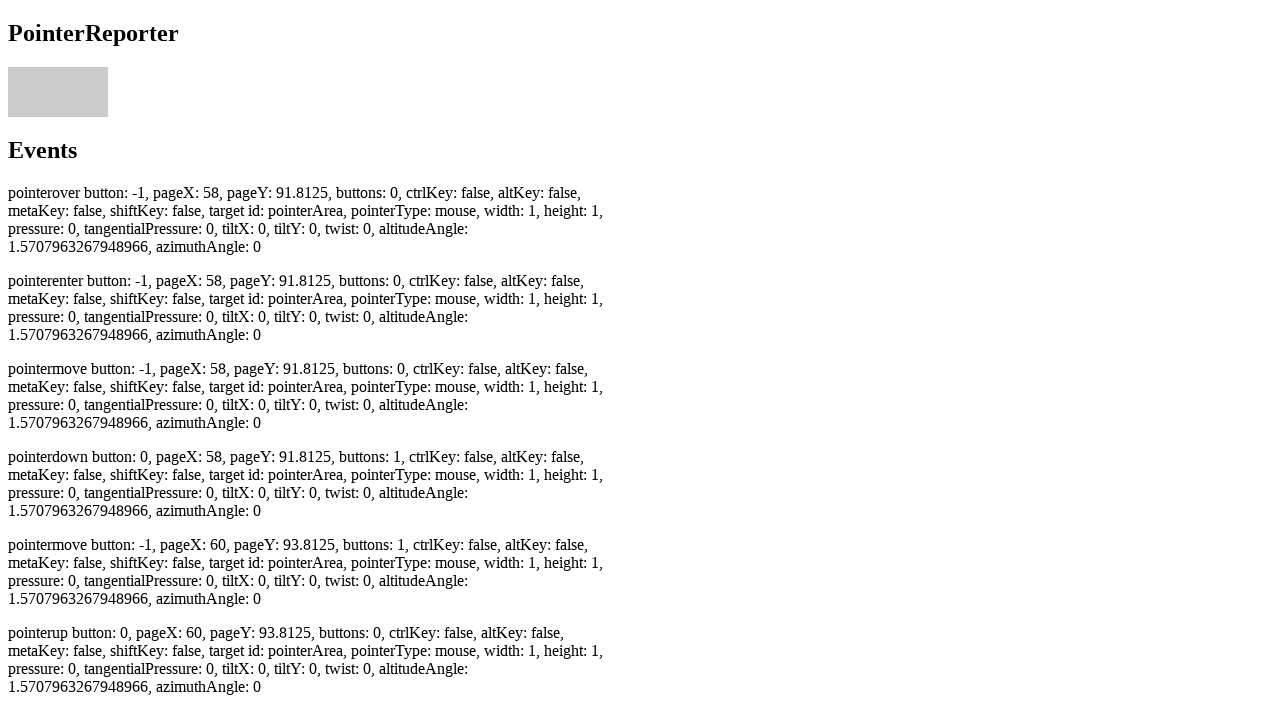

Located all pointerup elements
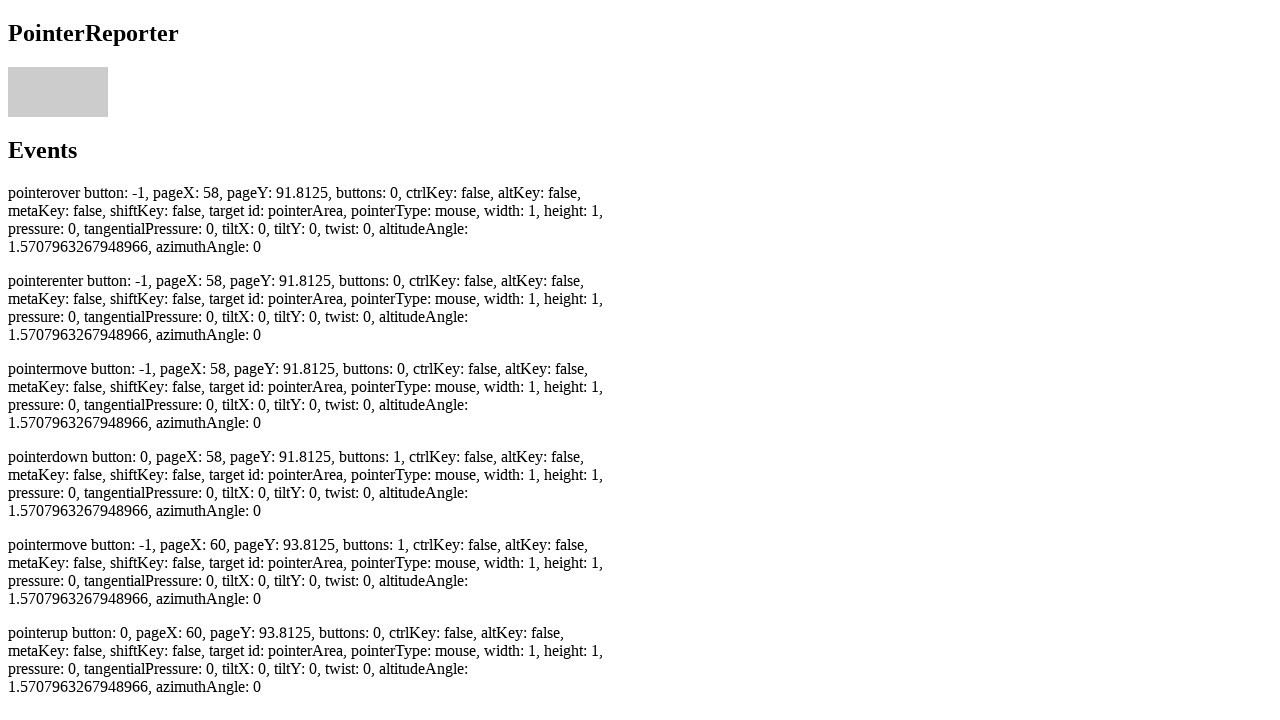

Verified at least 1 pointerup event was captured
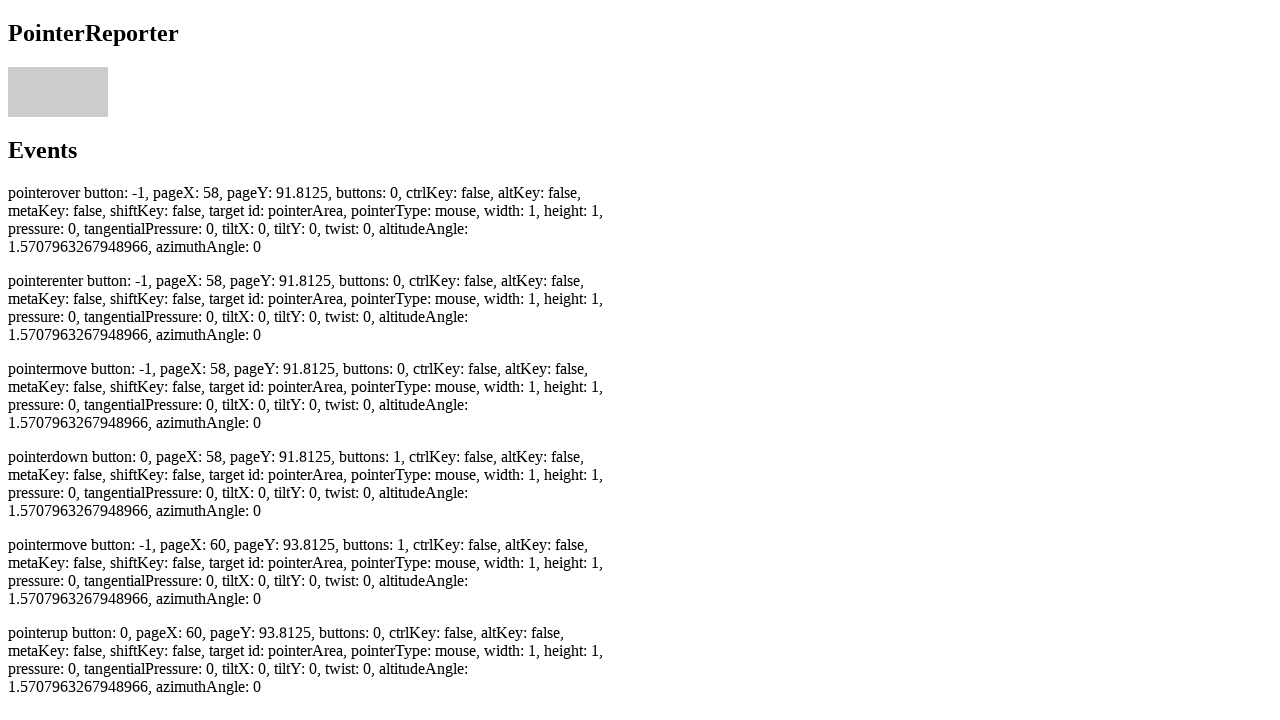

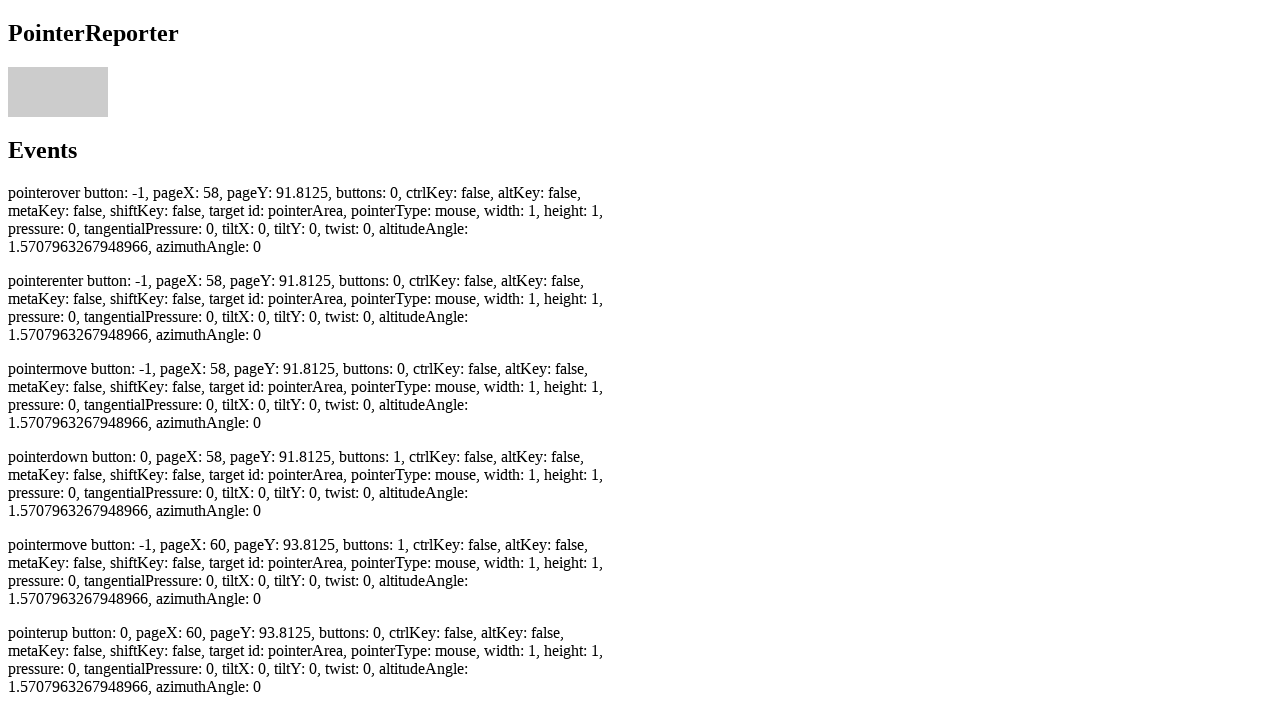